Tests YouTube search functionality by entering a search query and pressing Enter to search

Starting URL: https://www.youtube.com/

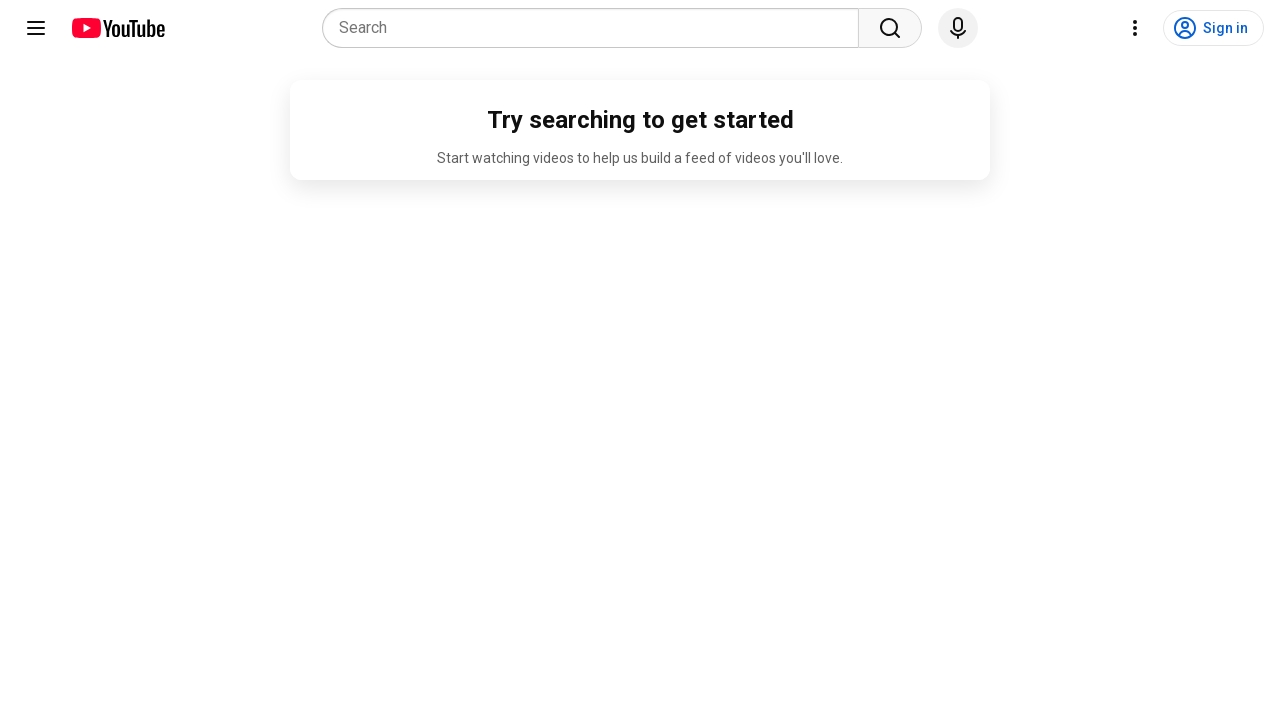

Filled YouTube search box with 'oru vezham' on input[name='search_query']
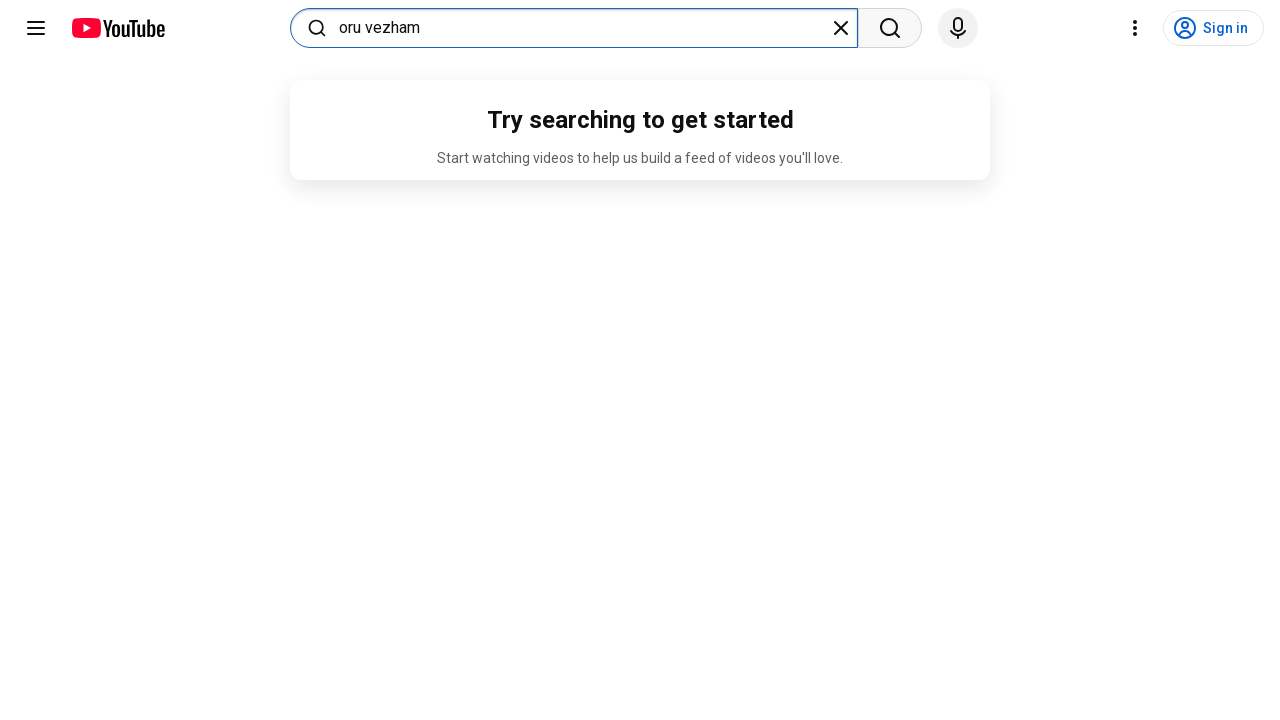

Pressed Enter to submit search query on input[name='search_query']
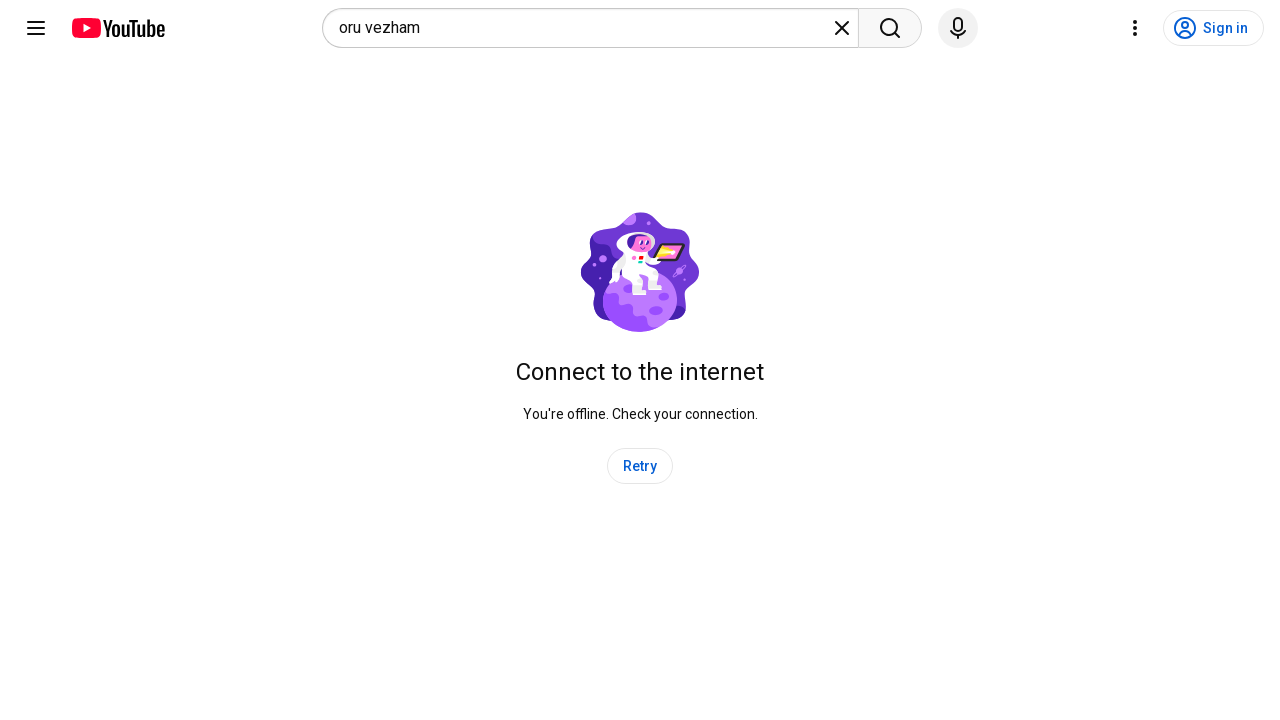

Search results page loaded successfully
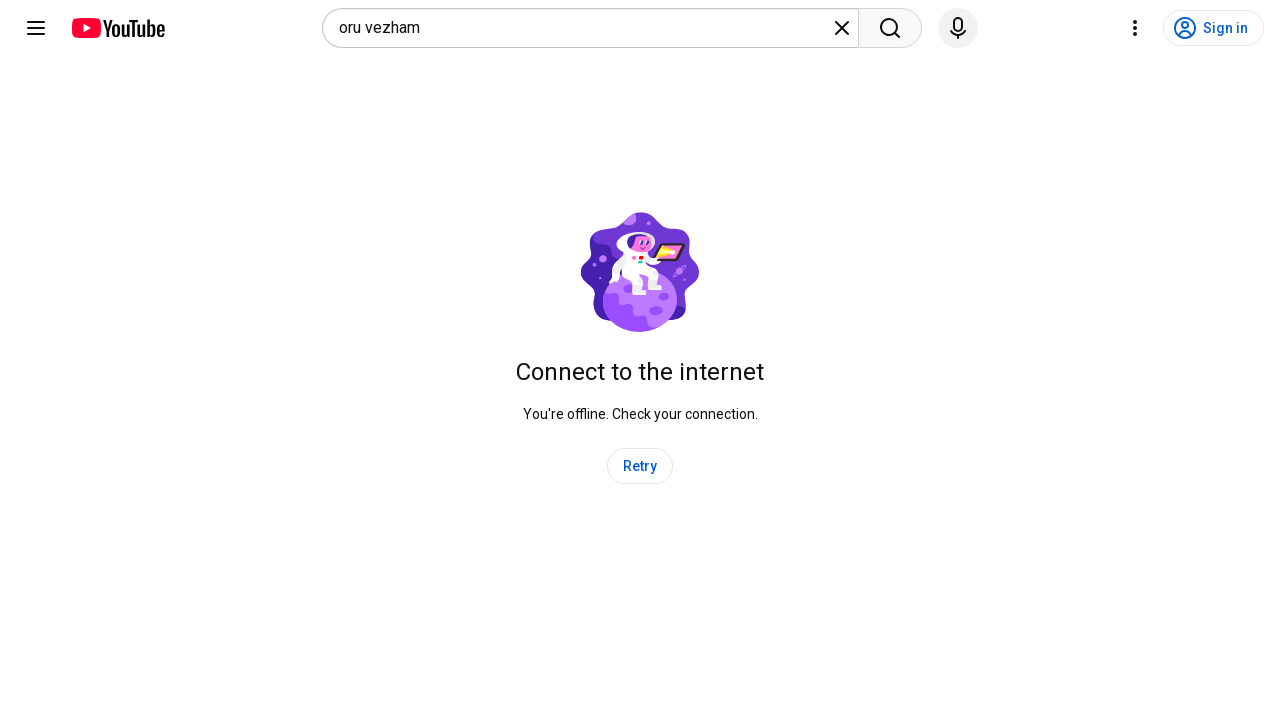

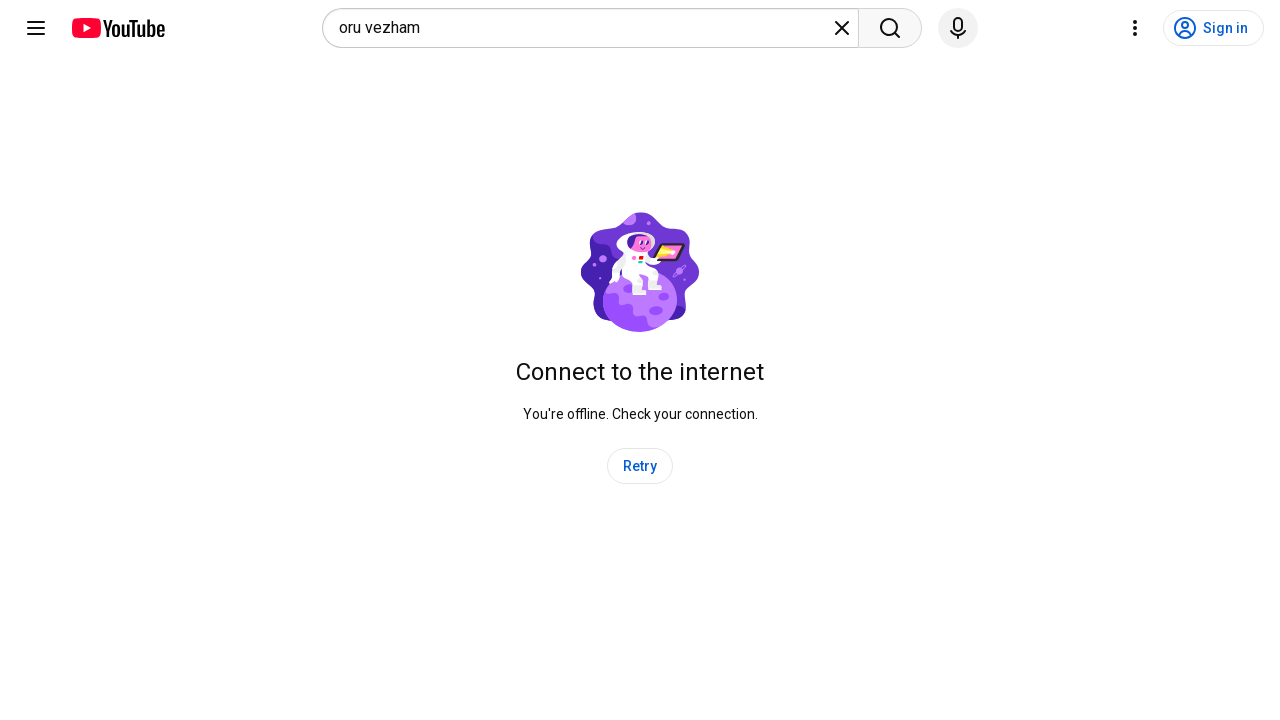